Navigates to a practice project page and verifies the page loads successfully by checking the title and URL

Starting URL: https://rahulshettyacademy.com/practice-project

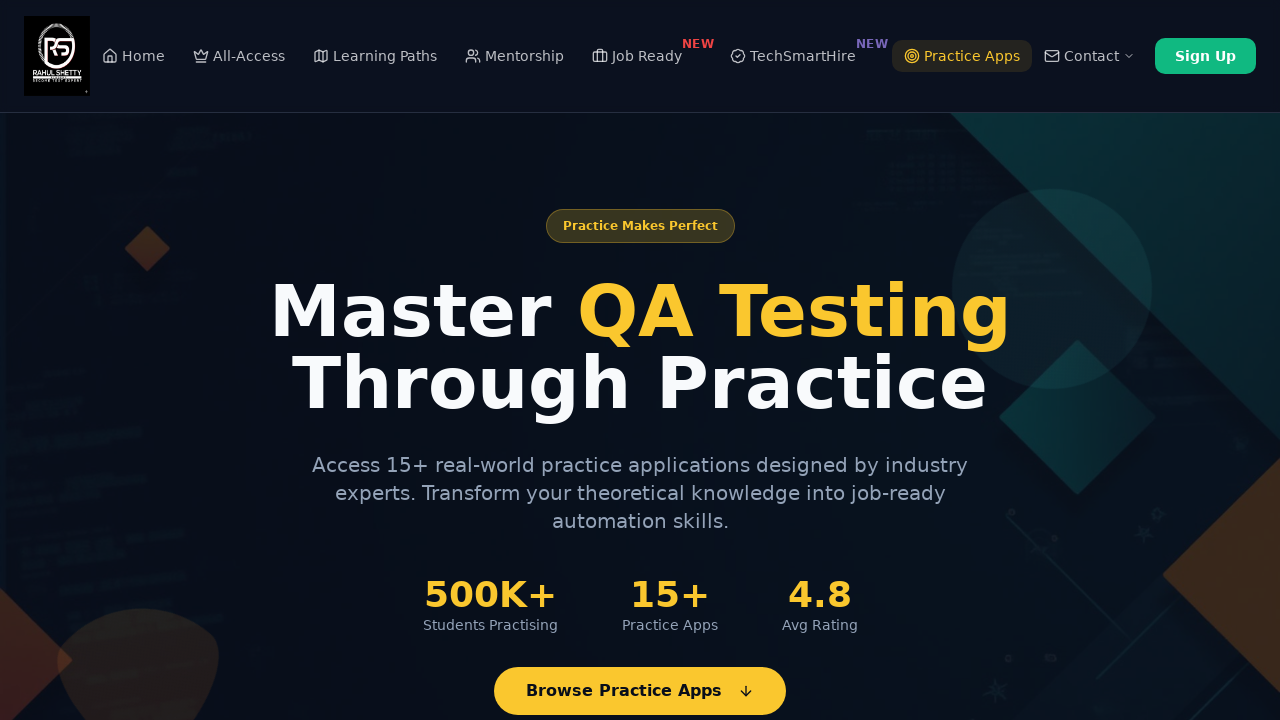

Waited for page to reach networkidle state
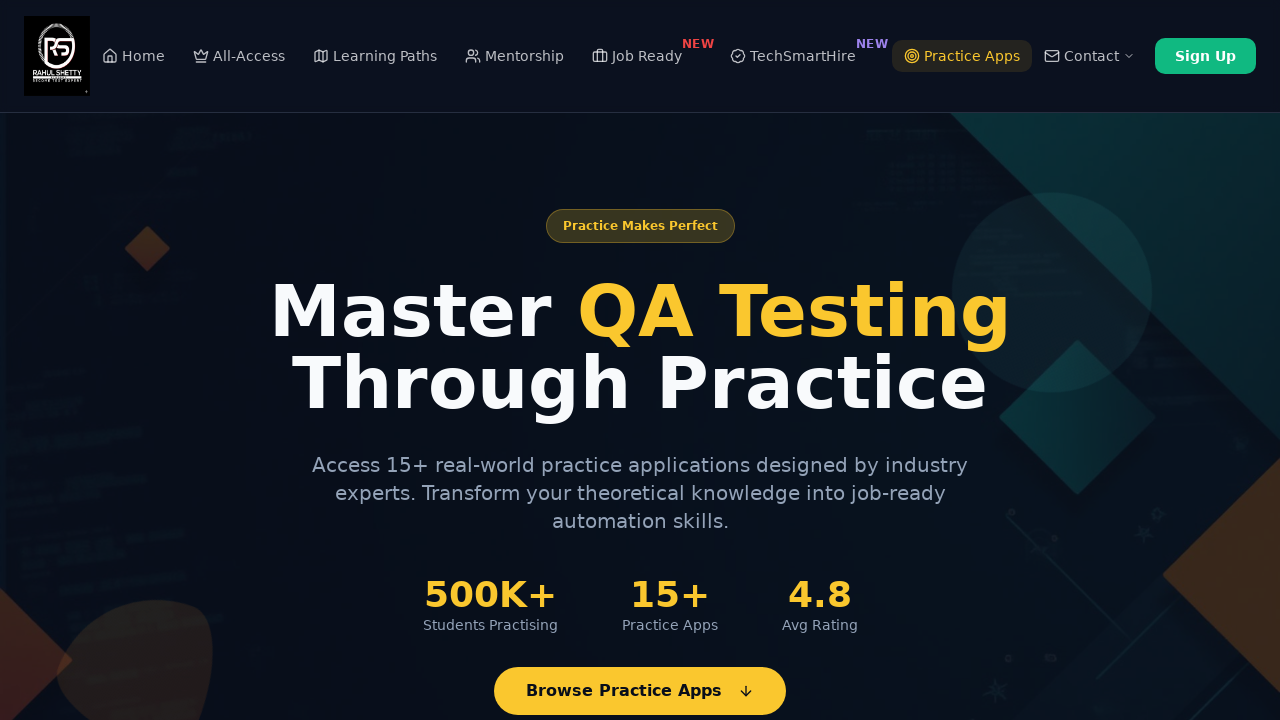

Retrieved page title: QA Automation Practice Sites | Playwright, Selenium & API Testing
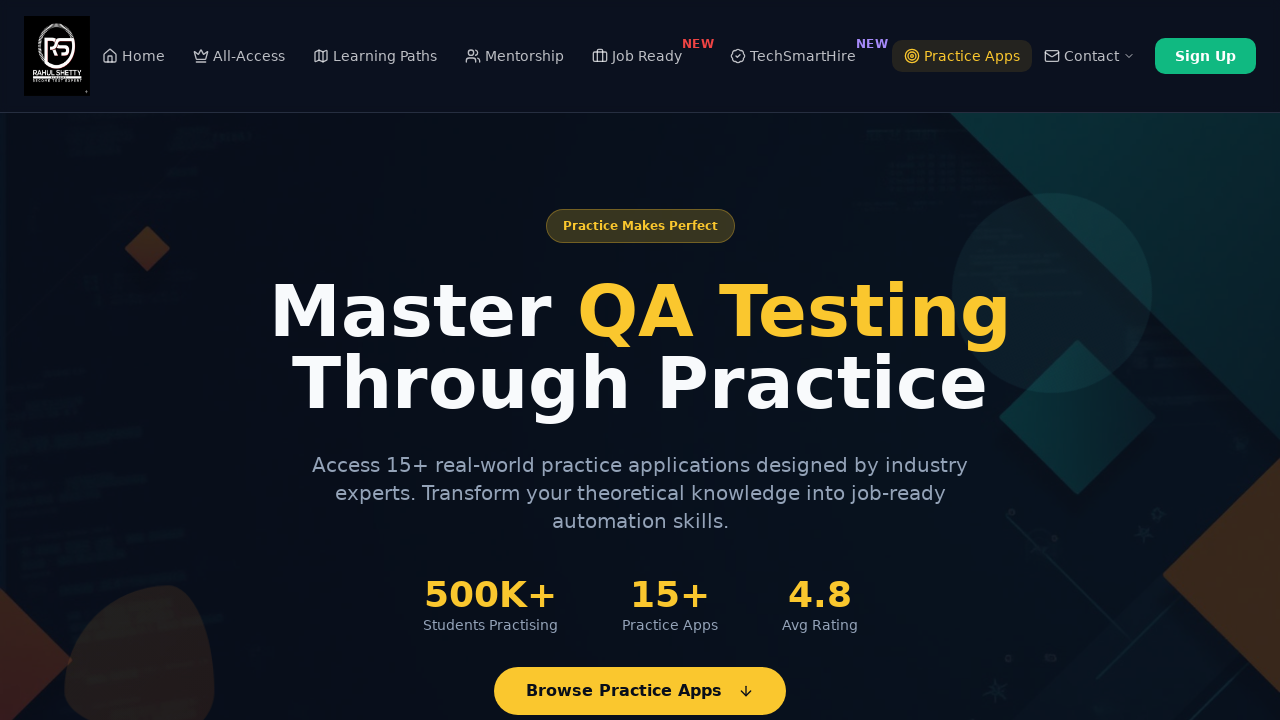

Retrieved current URL: https://rahulshettyacademy.com/practice
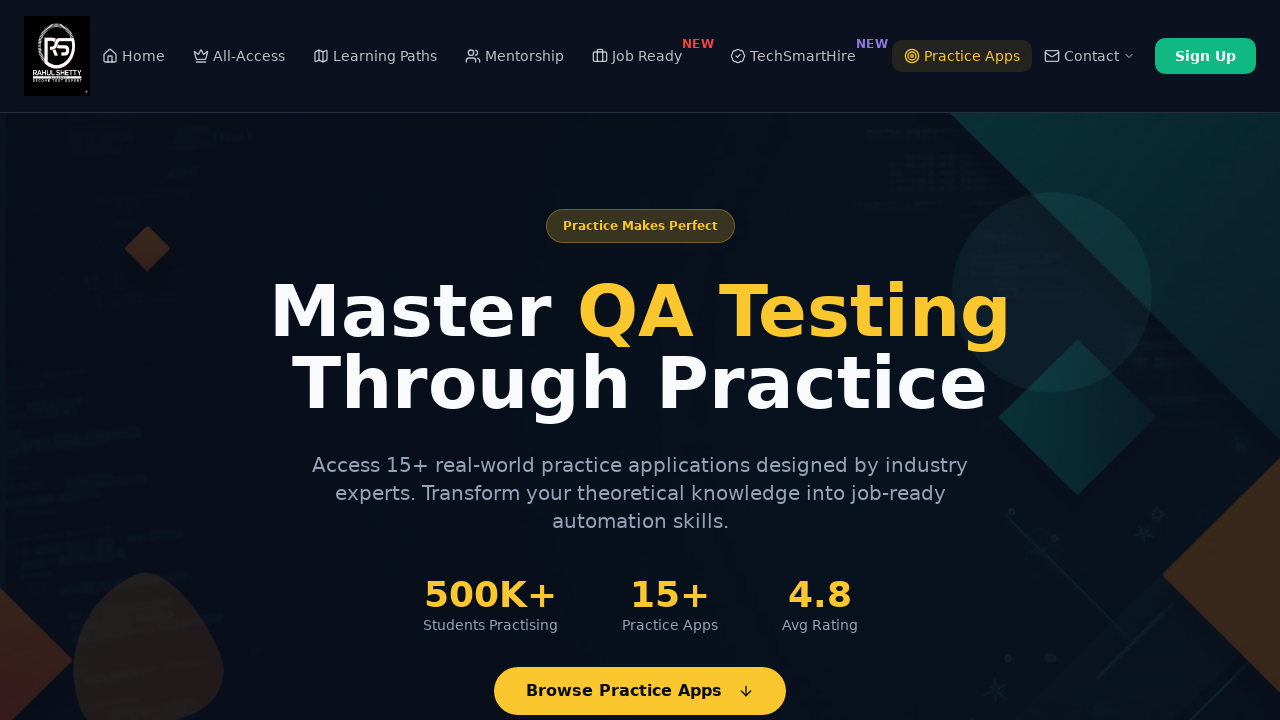

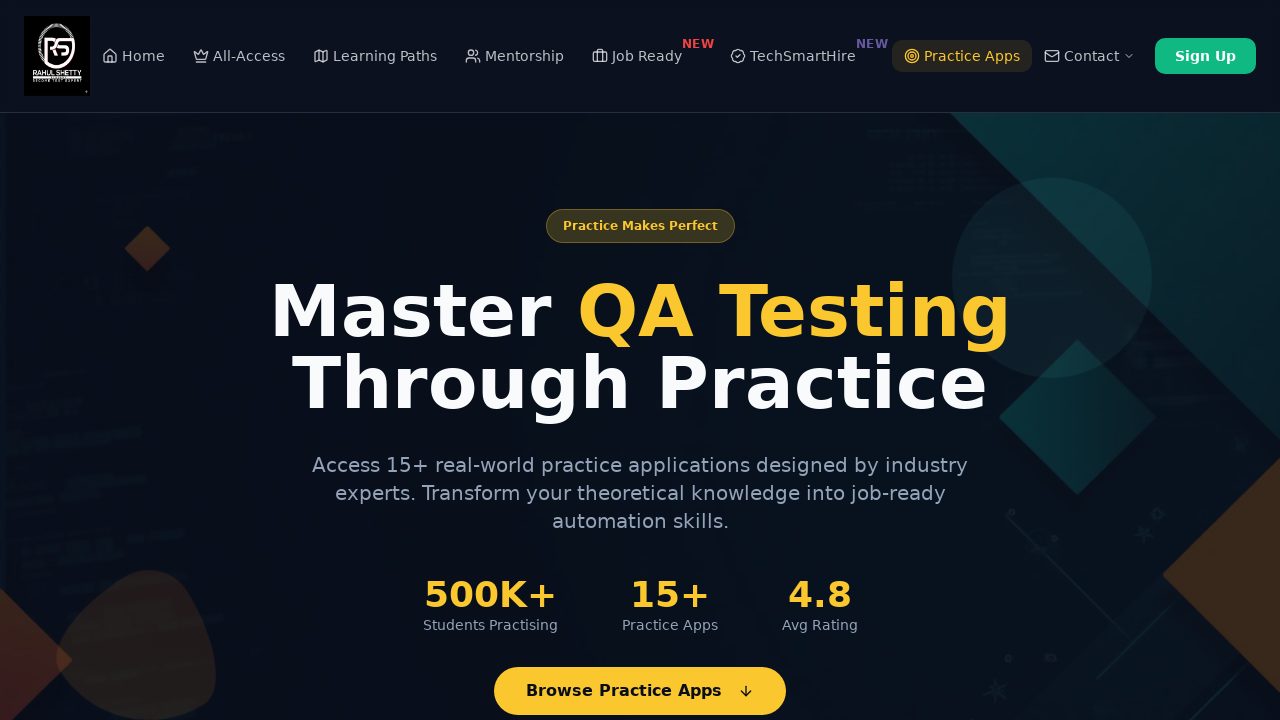